Navigates to the Automation Practice page and verifies that footer links are present and displayed

Starting URL: https://rahulshettyacademy.com/AutomationPractice/

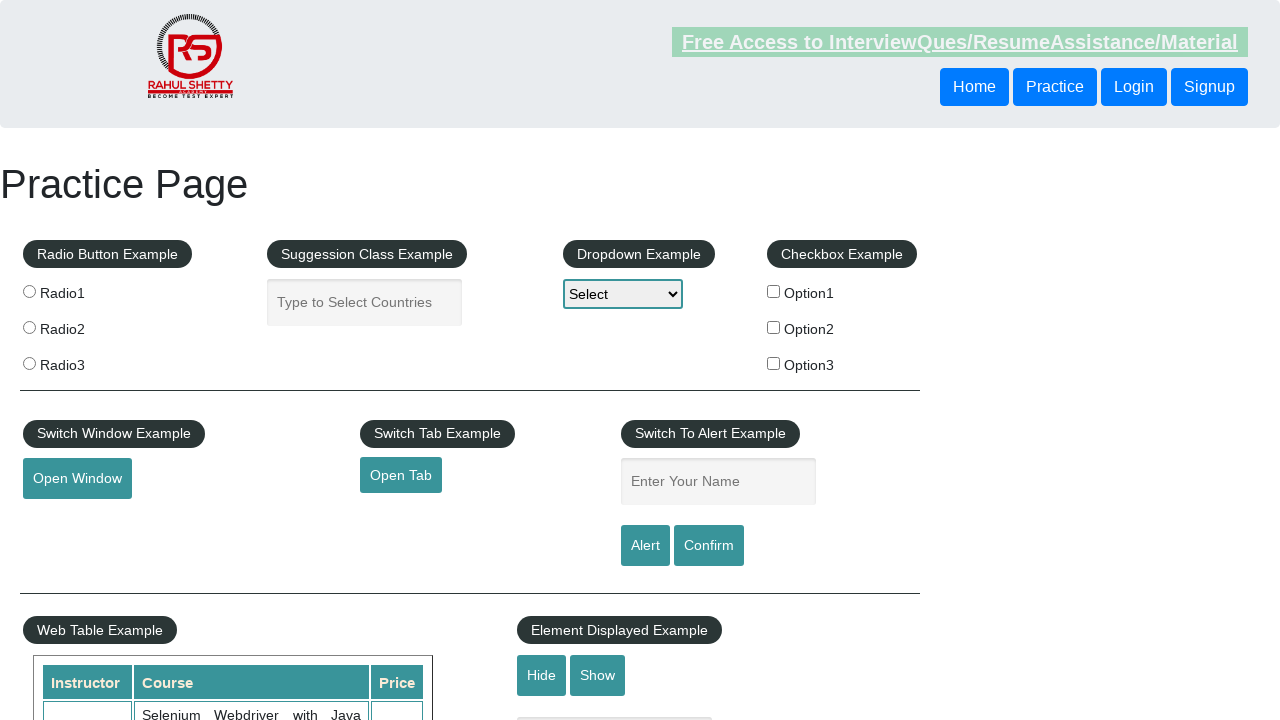

Waited for page to fully load (domcontentloaded)
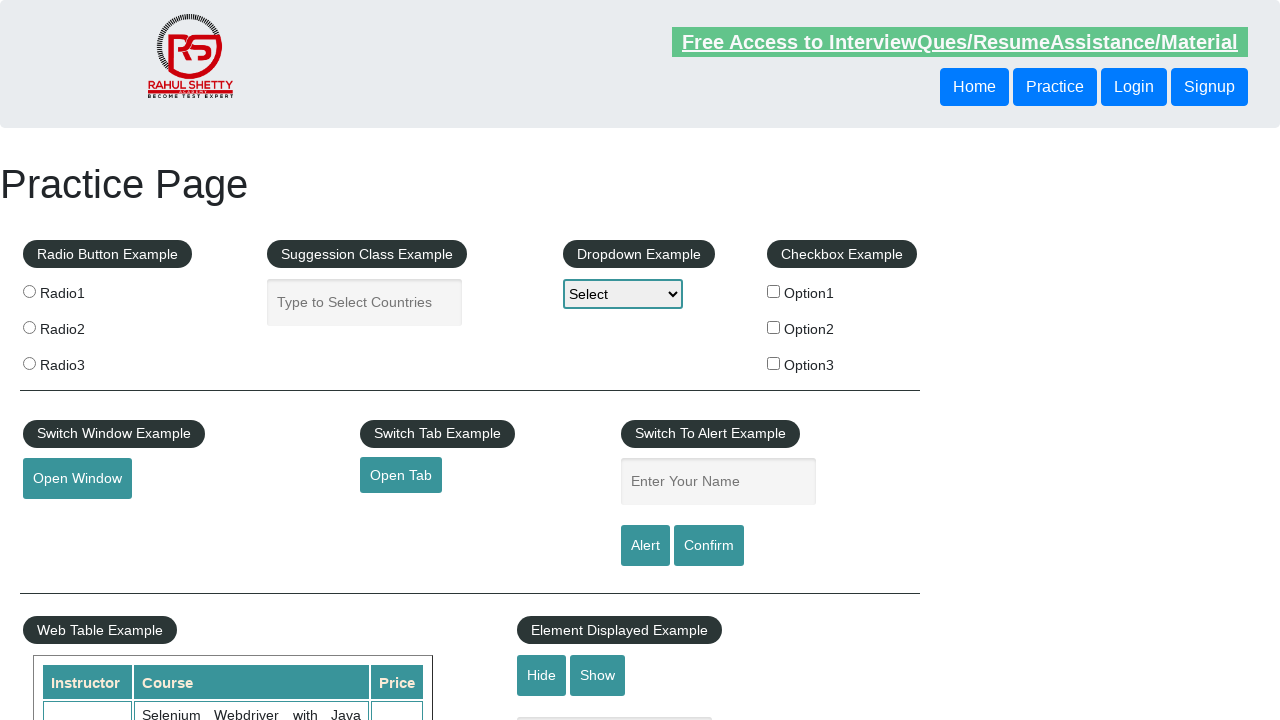

Footer links selector found and ready
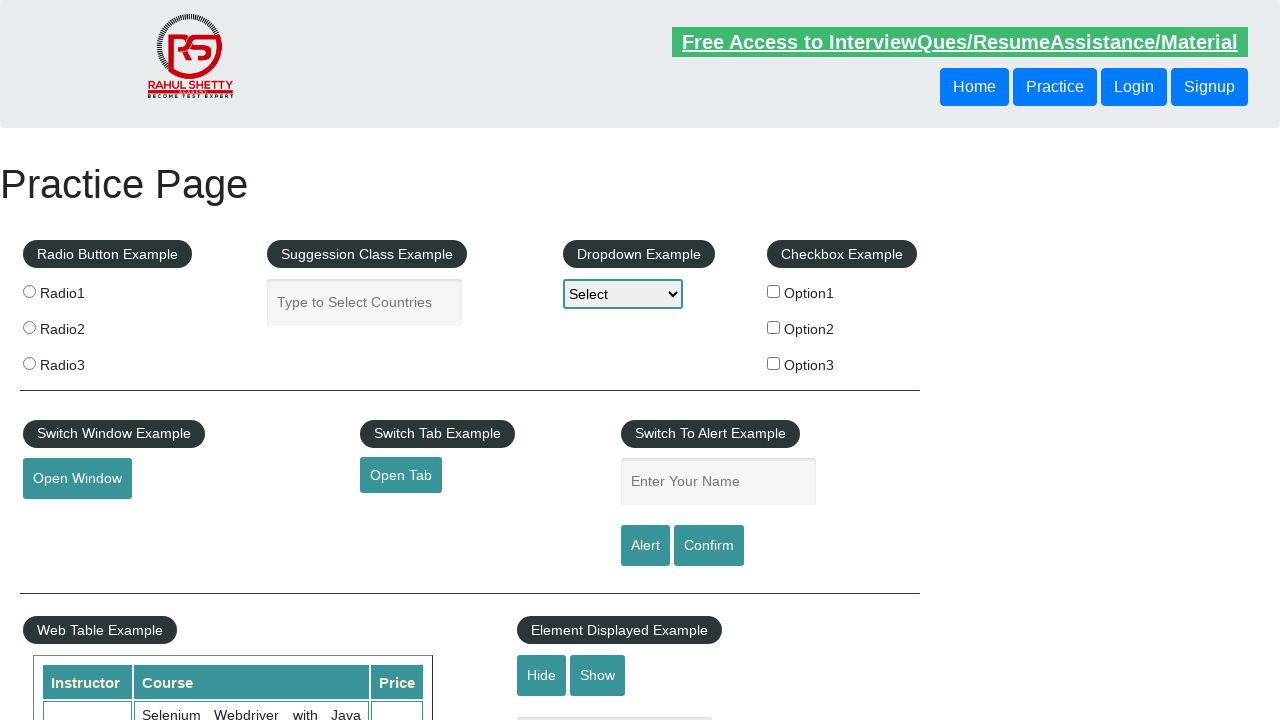

Located all footer links using selector 'li.gf-li a'
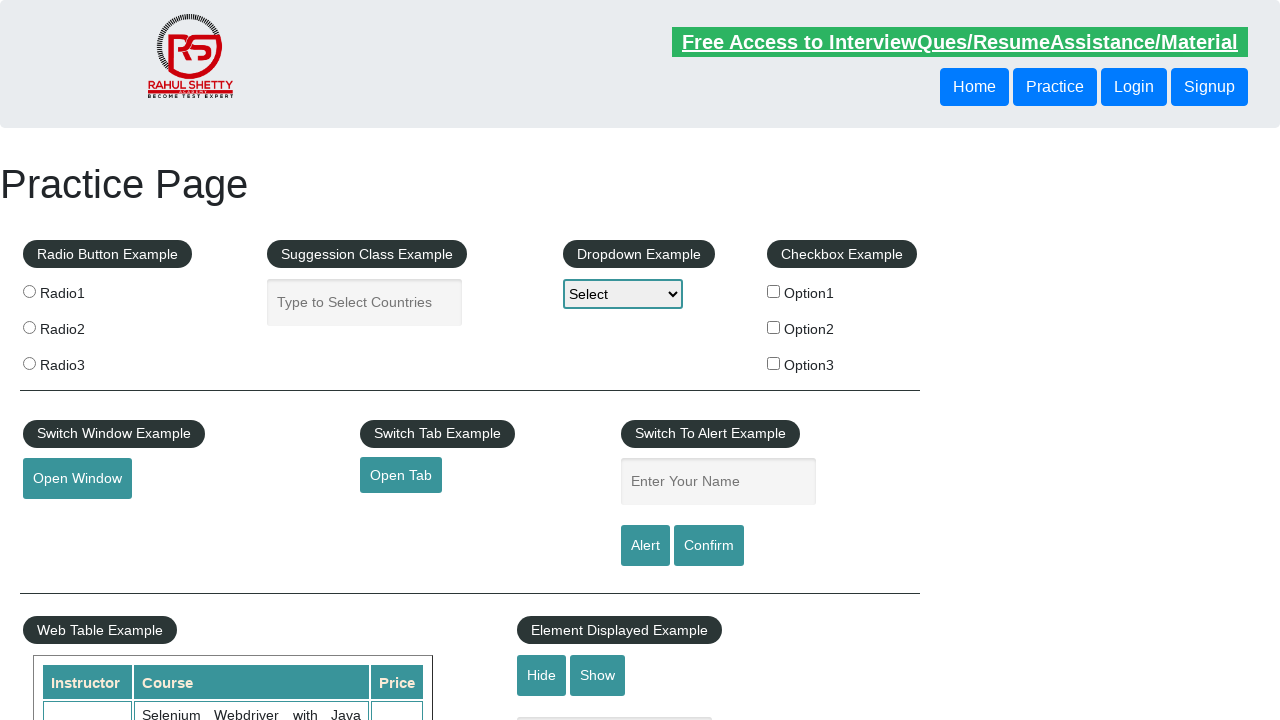

Verified that footer links are present (count: 20)
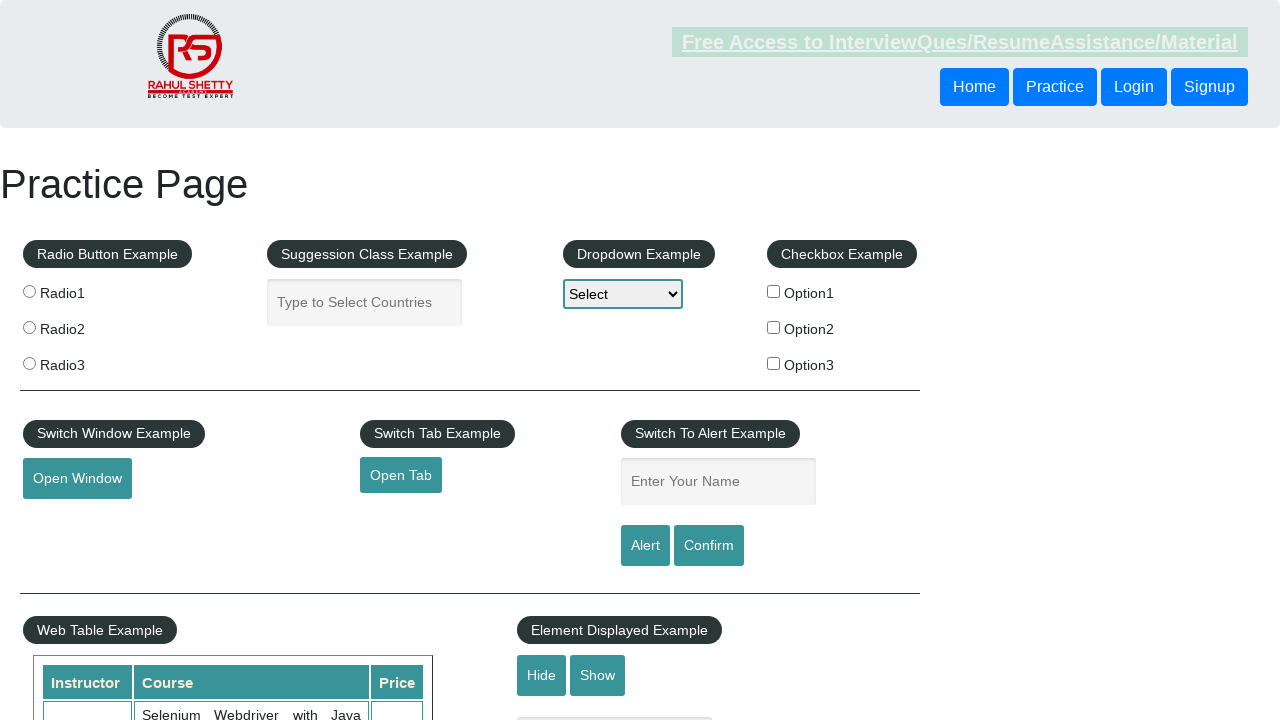

Selected the first footer link
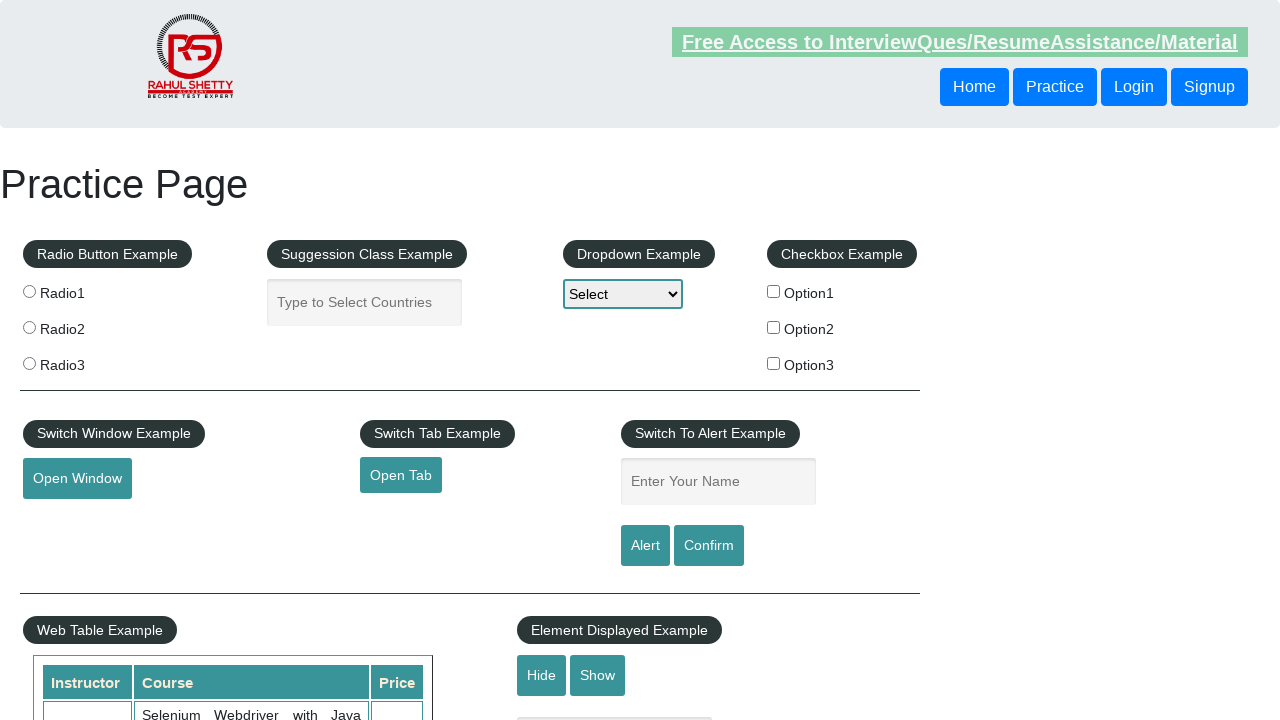

Verified that the first footer link is visible
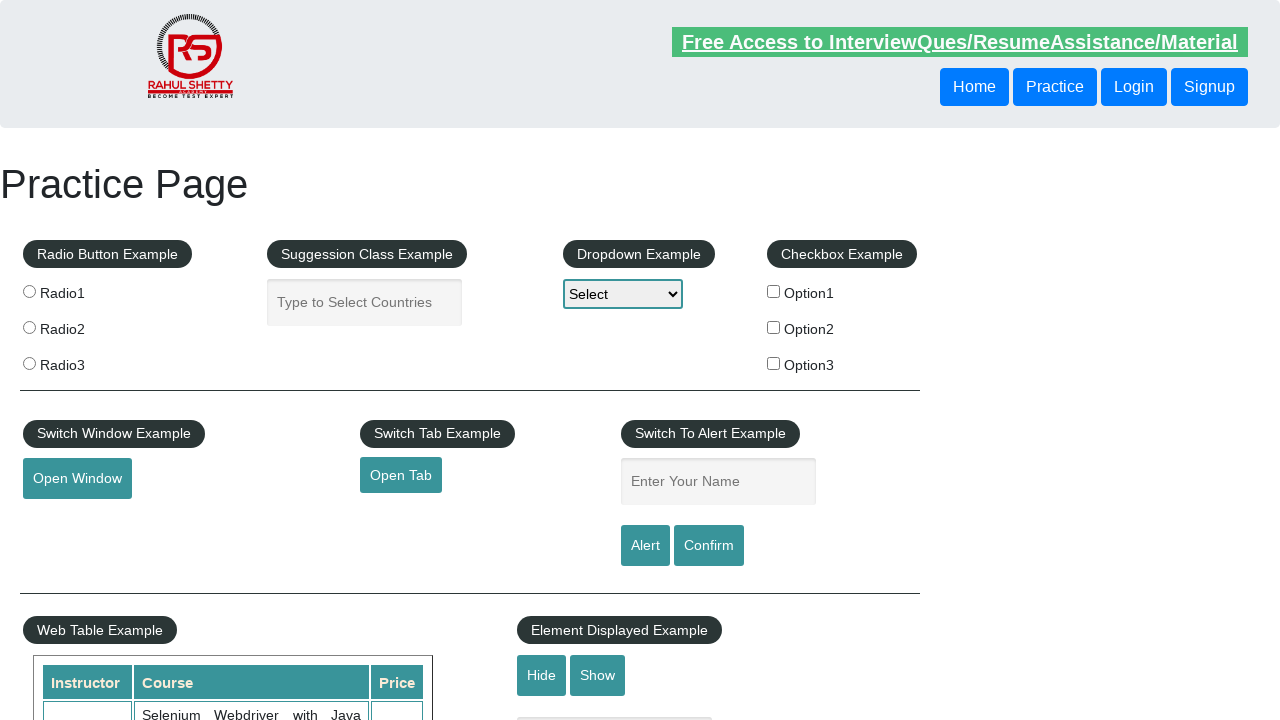

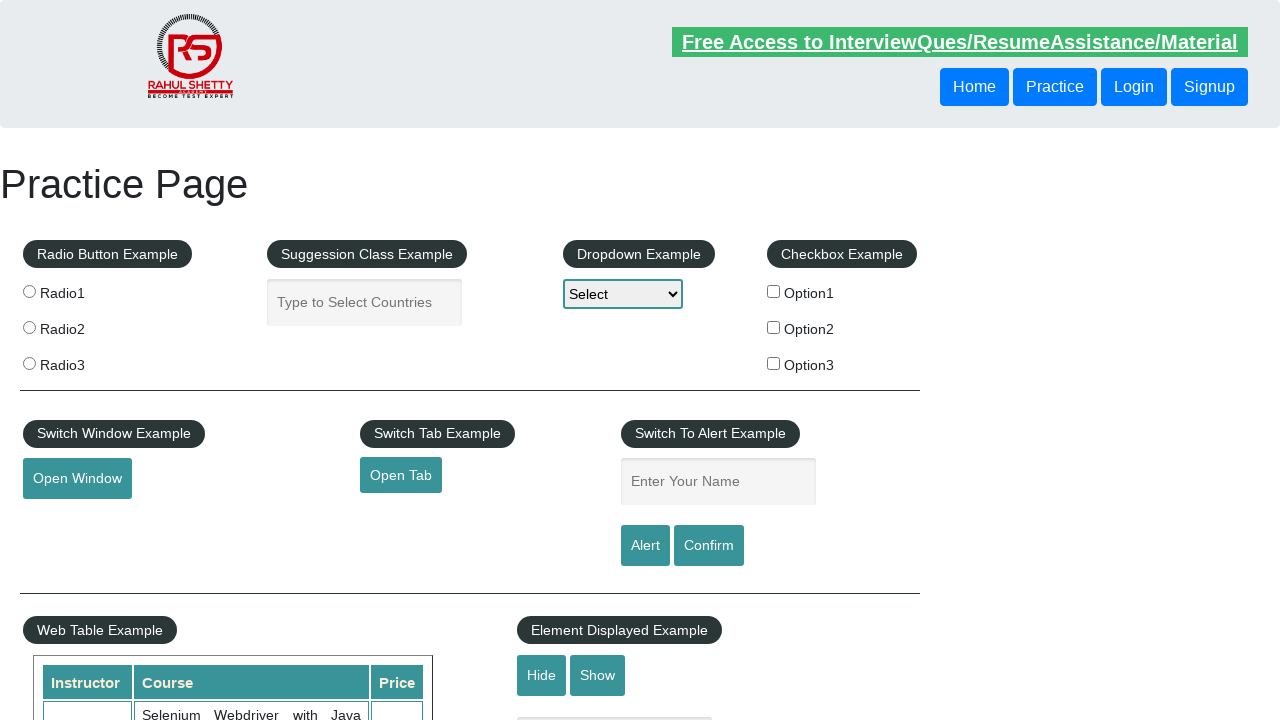